Tests JavaScript confirmation alert by clicking Basic Elements, then JavaScript Confirmation button, accepting the alert and verifying the message

Starting URL: http://automationbykrishna.com/

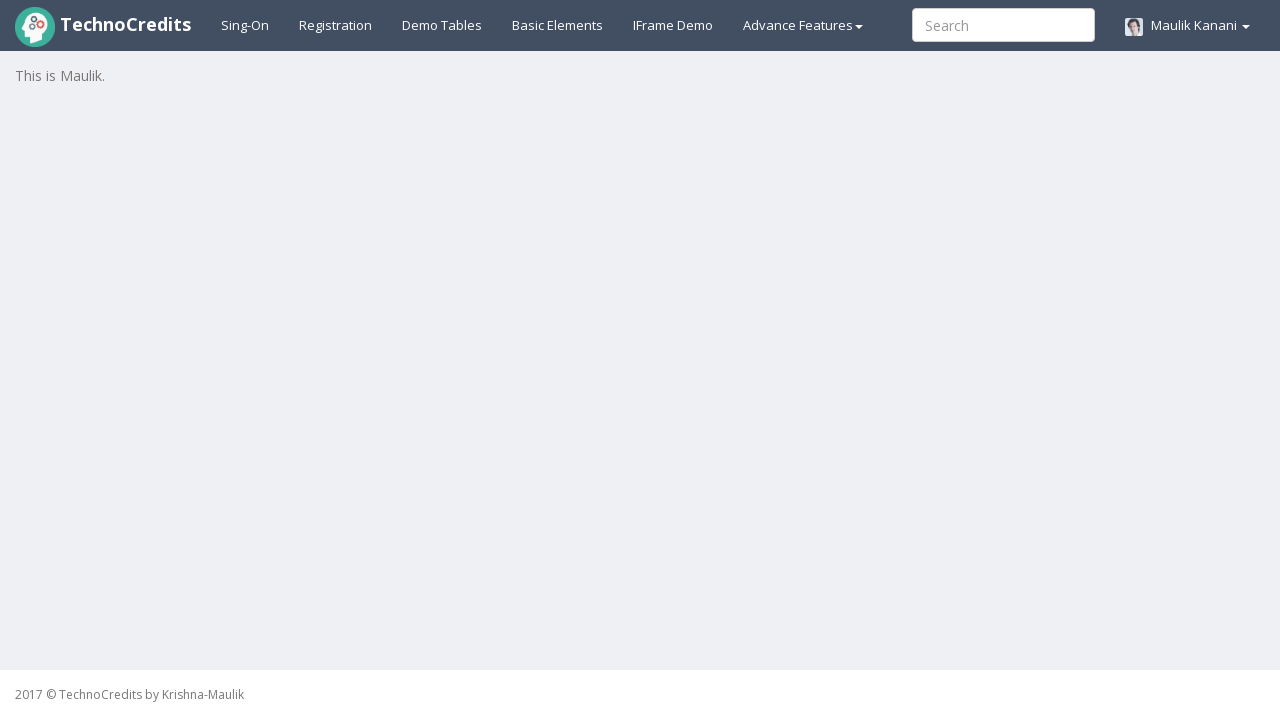

Clicked on Basic Elements tab at (558, 25) on #basicelements
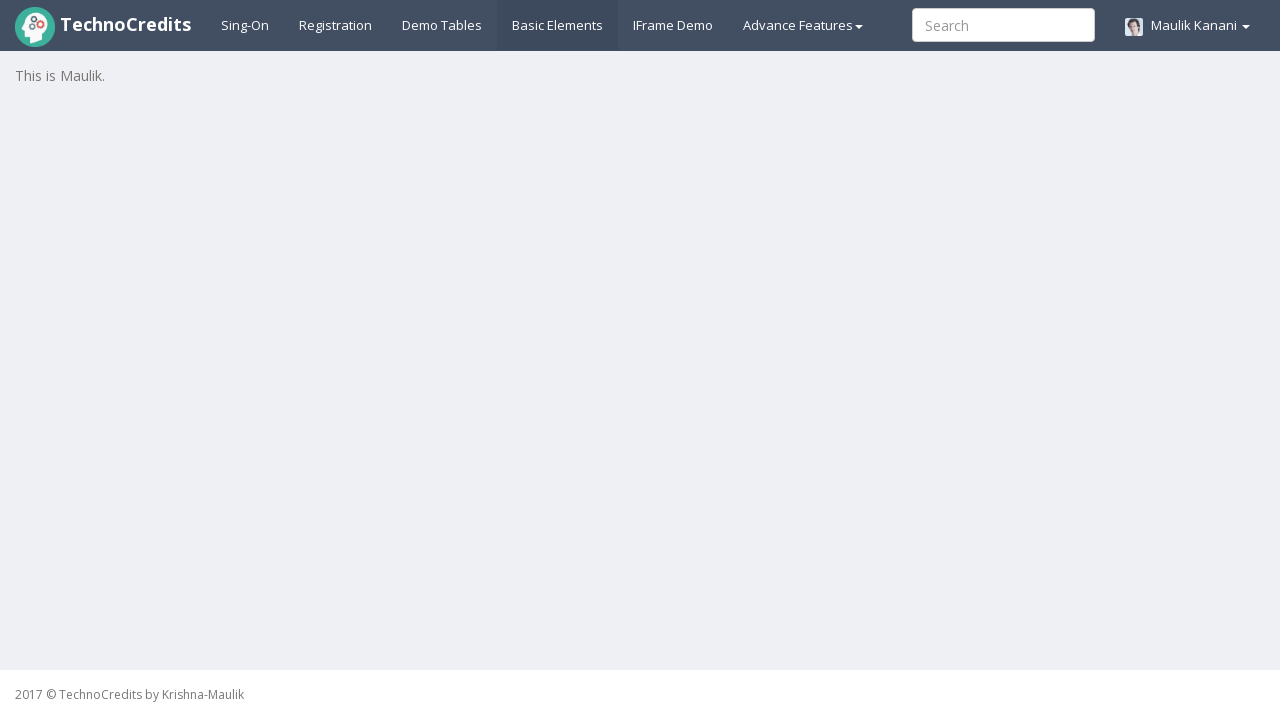

Waited 2000ms for page to load
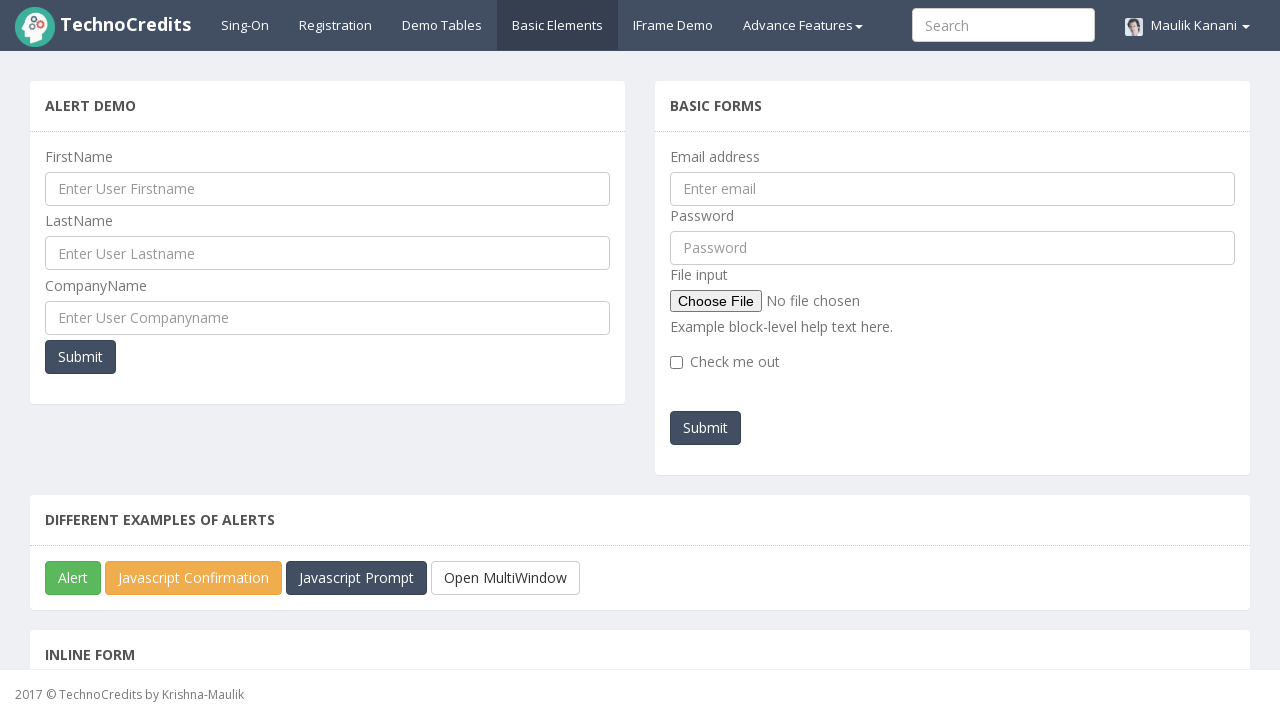

Clicked on JavaScript Confirmation button at (194, 578) on #javascriptConfirmBox
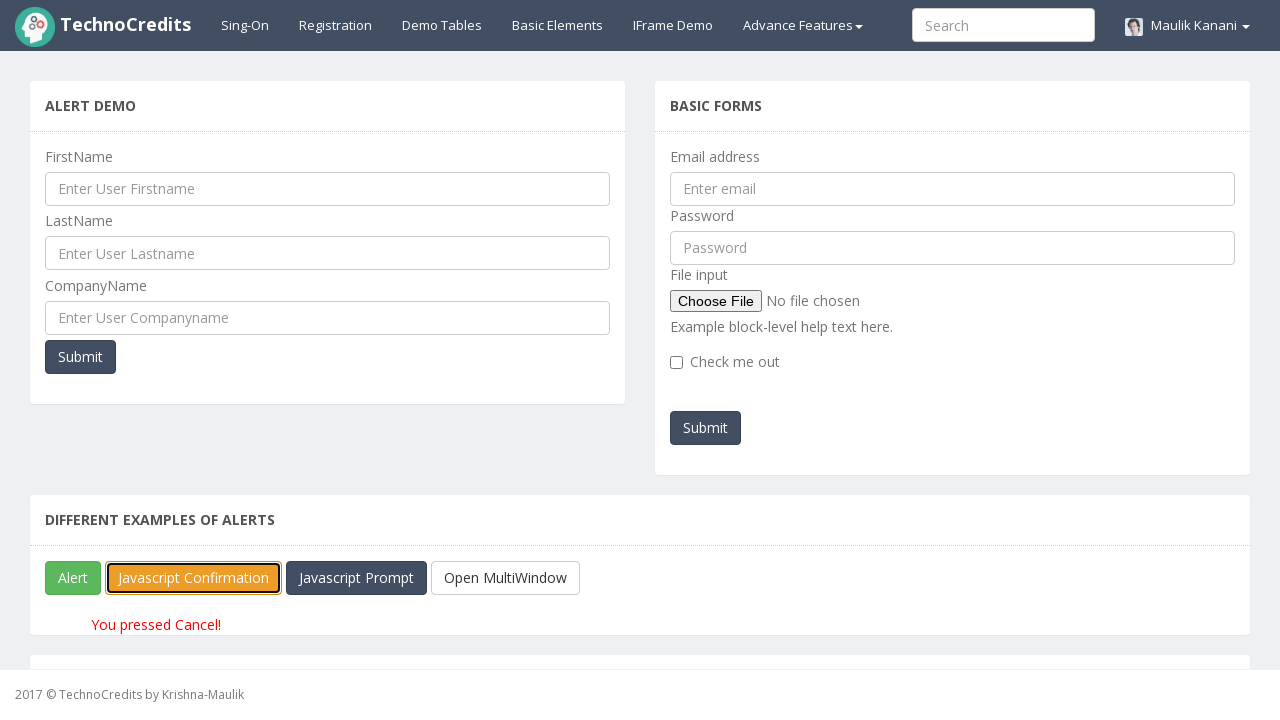

Set up dialog handler and accepted the confirmation alert
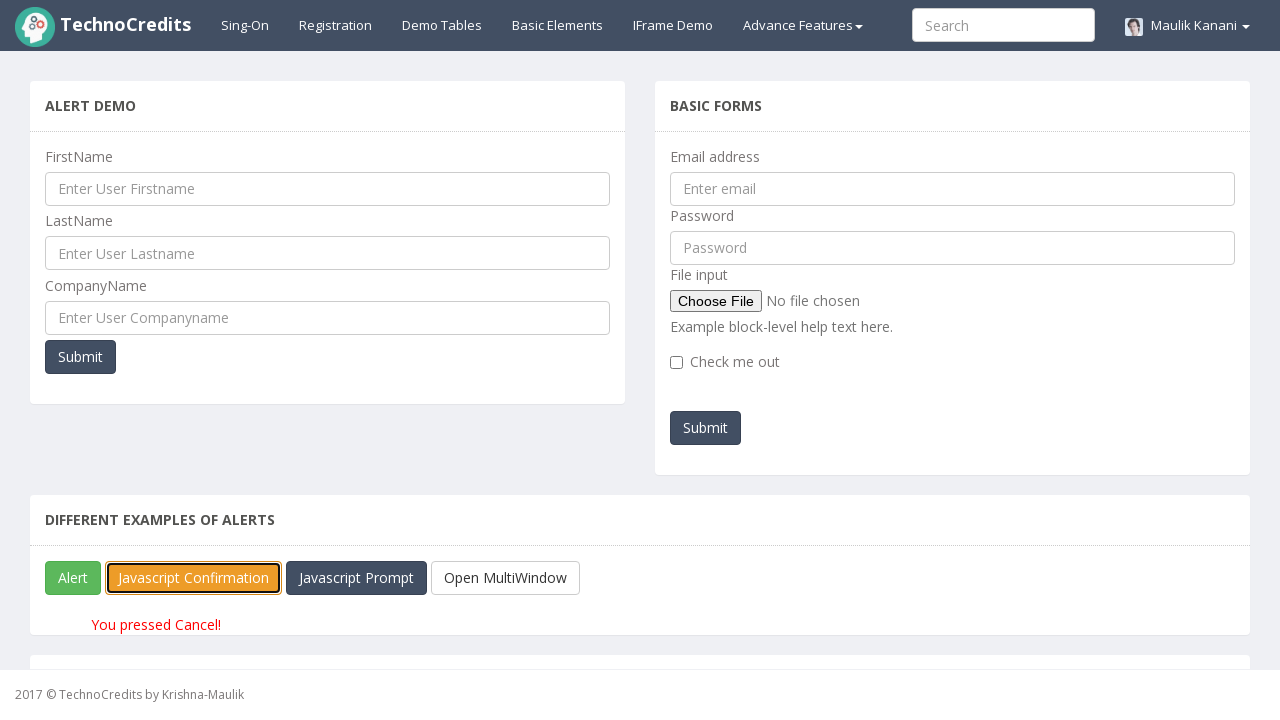

Result message element loaded after accepting alert
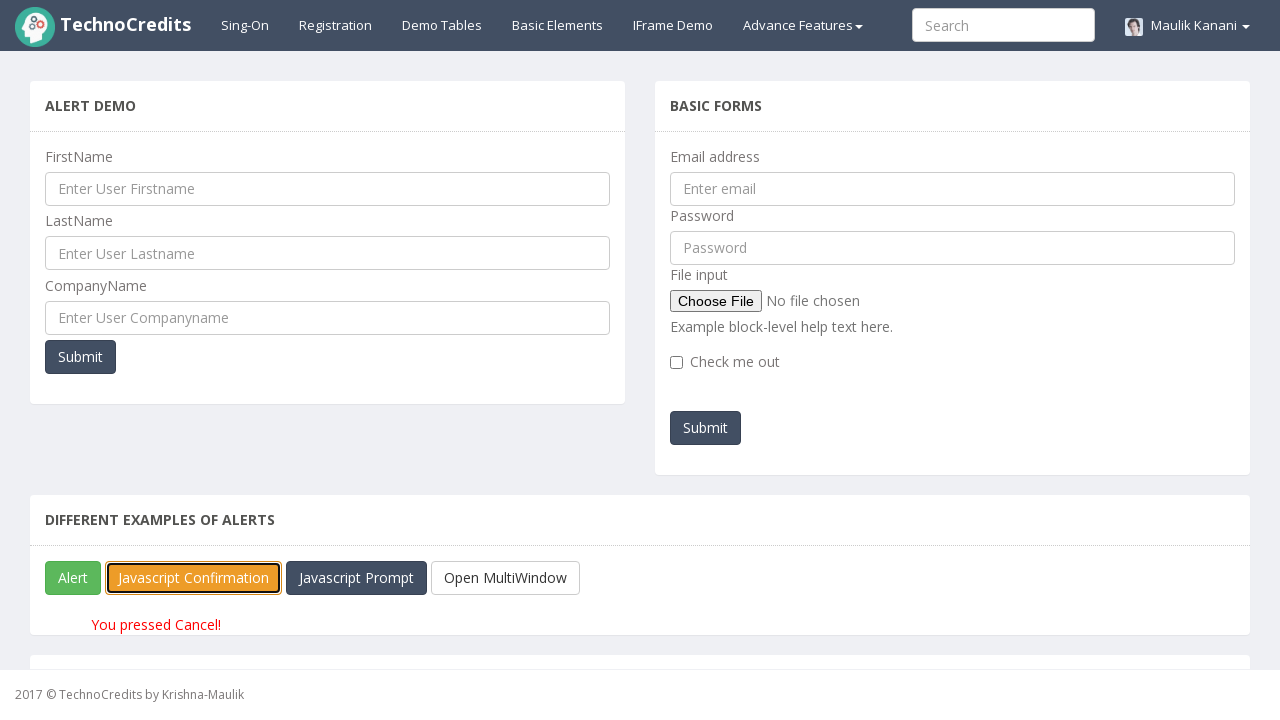

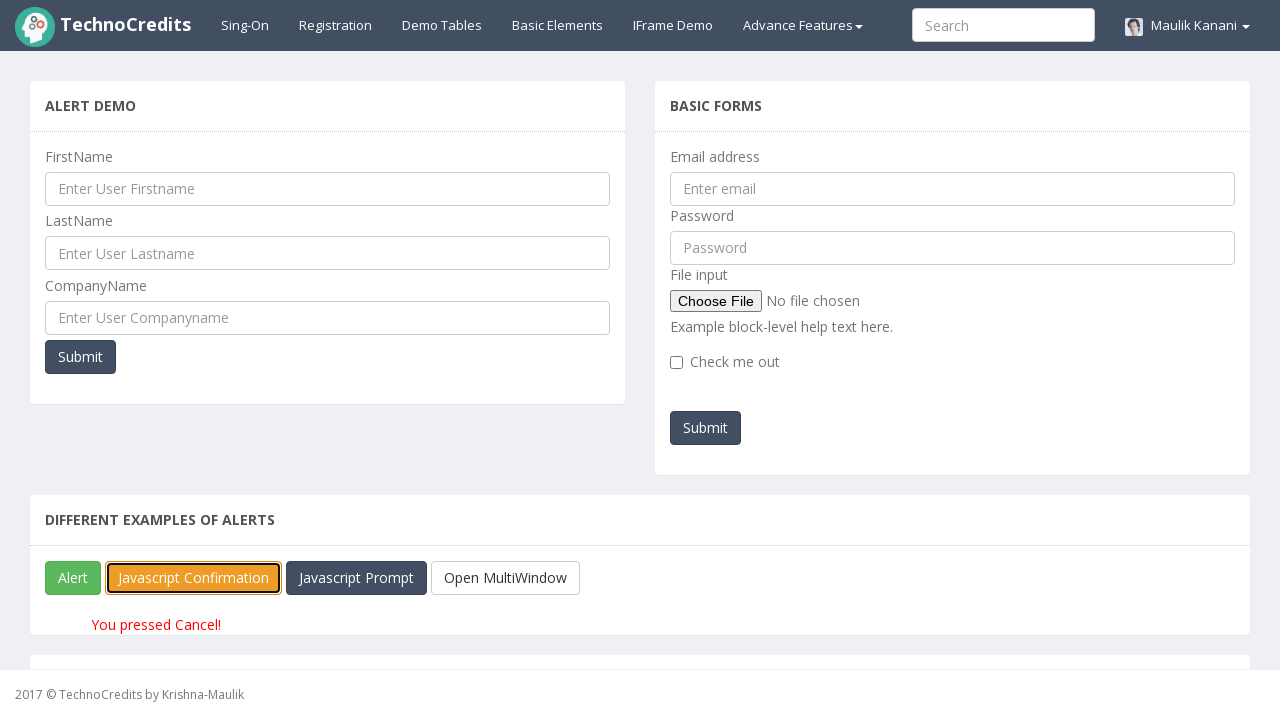